Navigates to the life expectancy database page for 2024 and verifies that the data table loads successfully by waiting for the table body element to appear.

Starting URL: https://database.earth/population/life-expectancy/2024

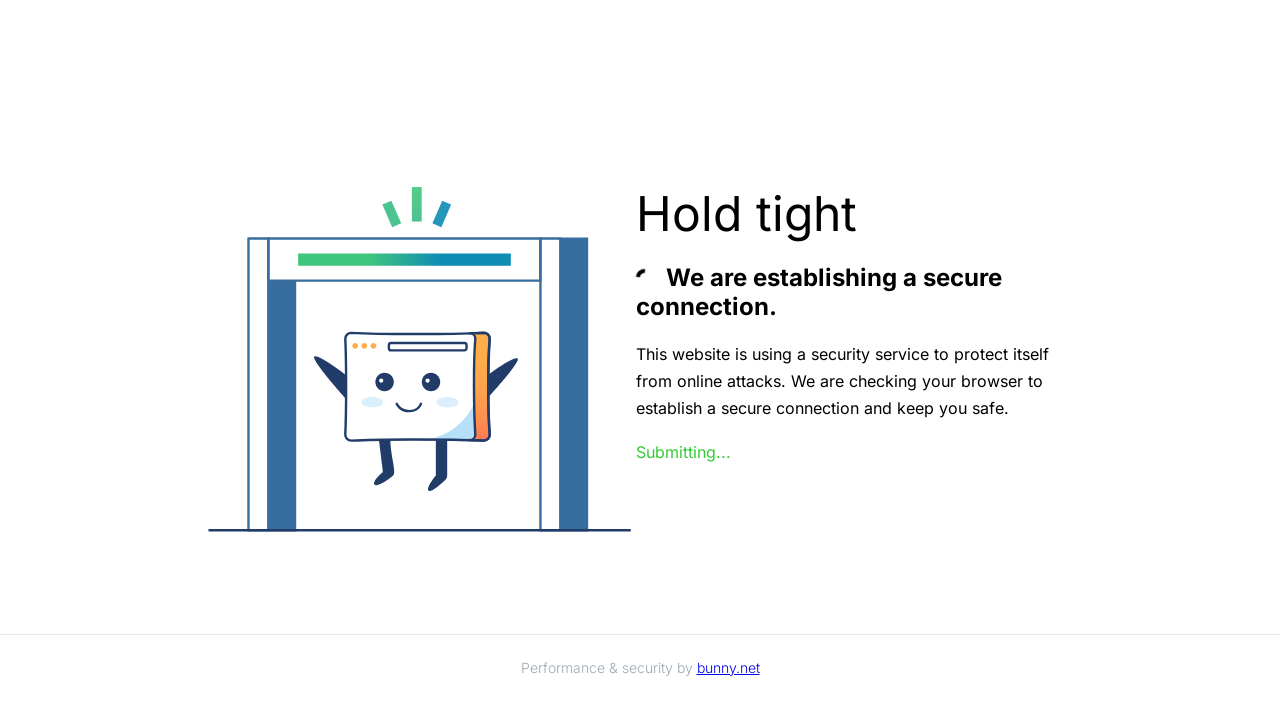

Navigated to life expectancy database page for 2024
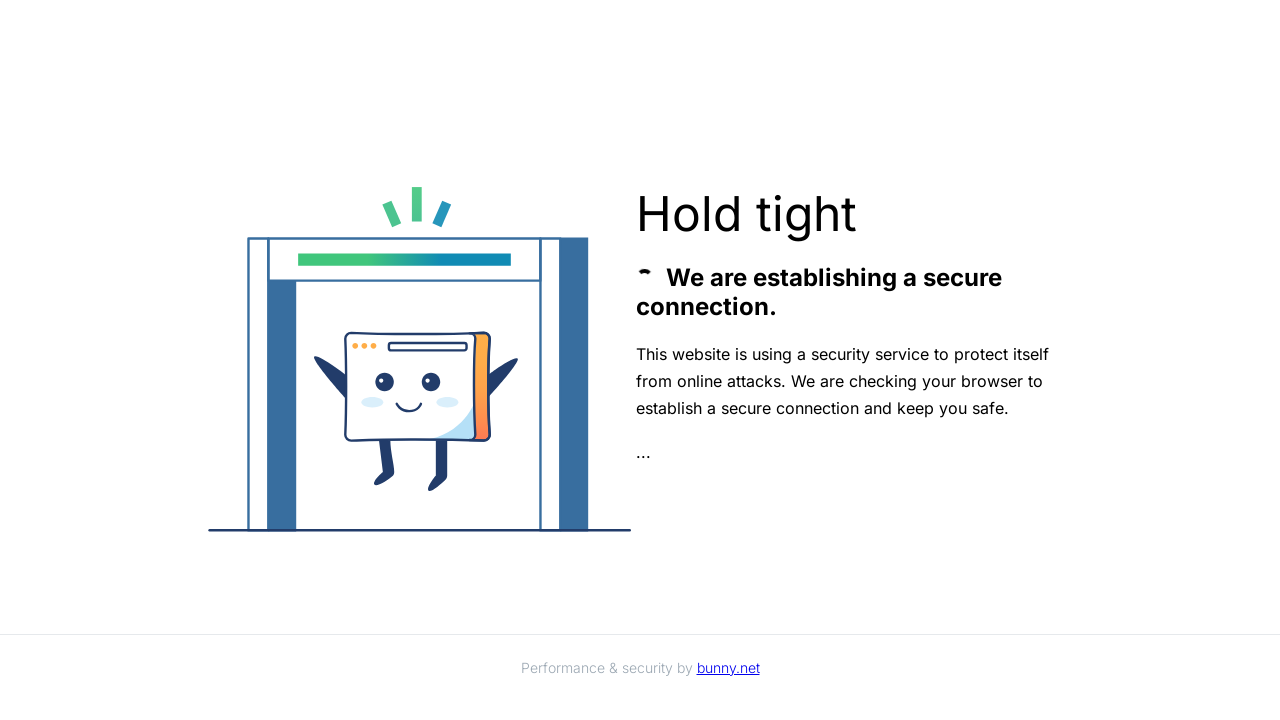

Data table body loaded successfully
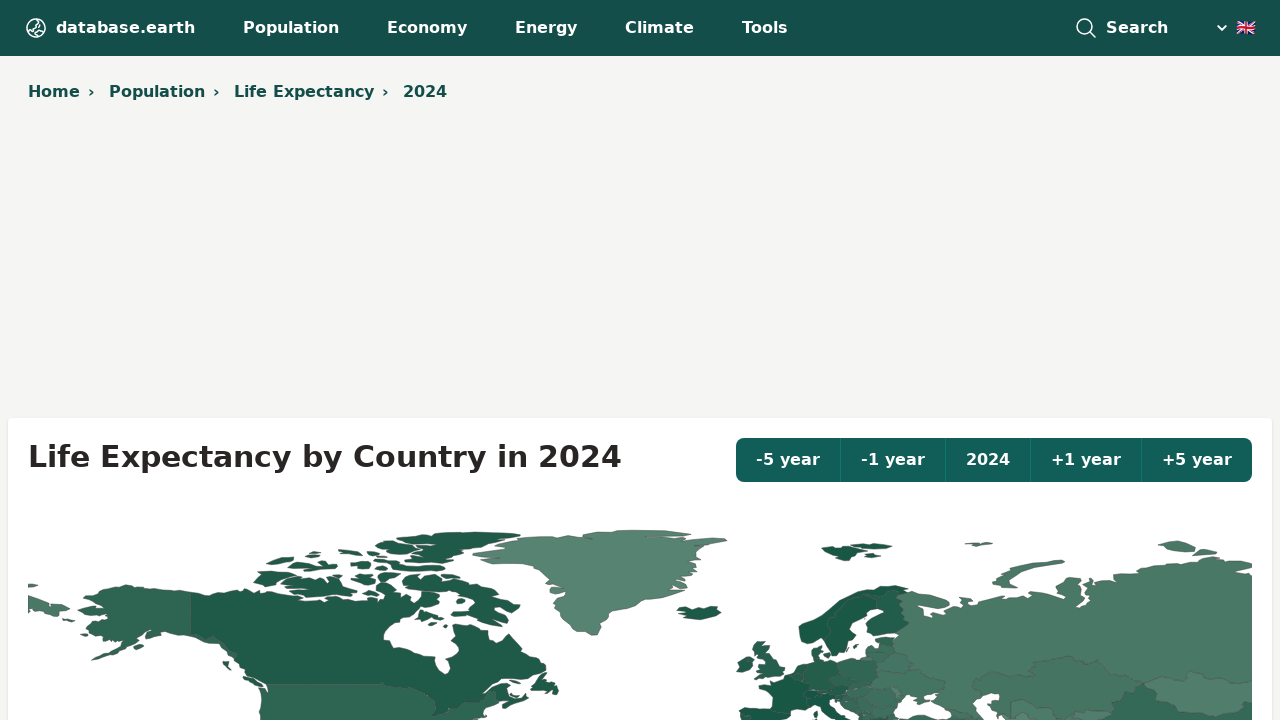

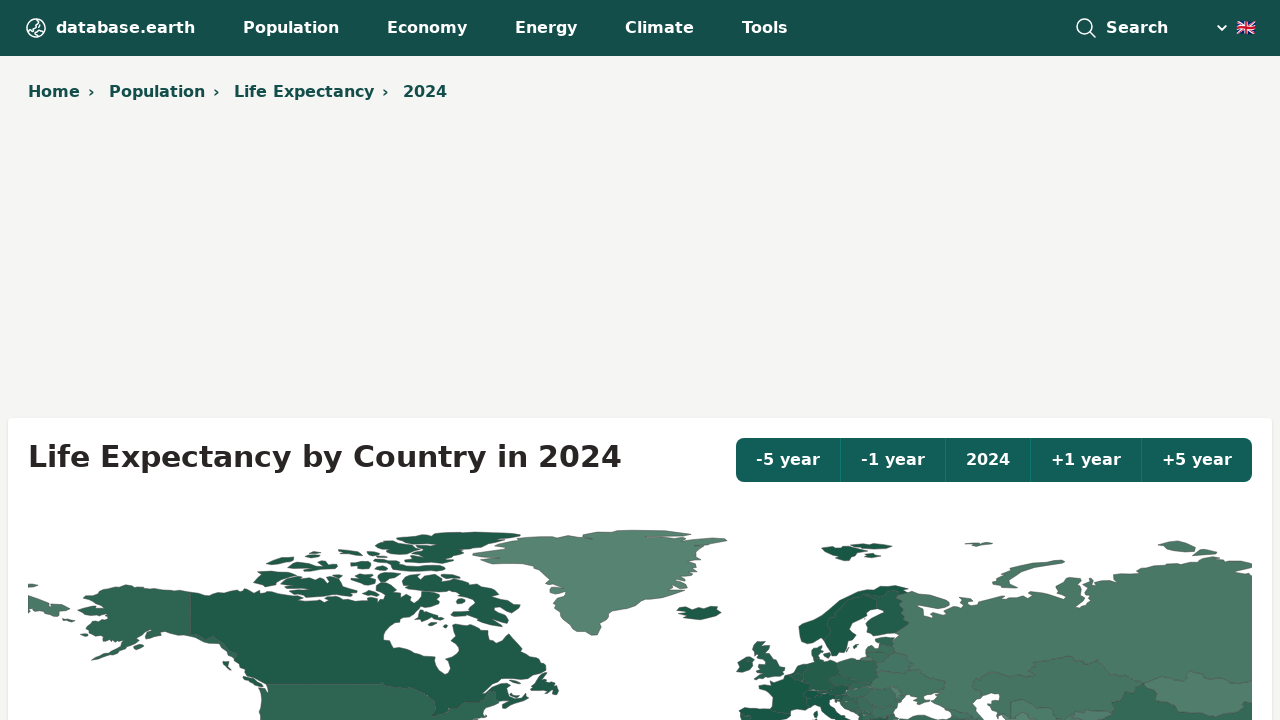